Tests various input field interactions including entering text, appending text, clearing fields, and checking if fields are enabled/disabled

Starting URL: https://letcode.in/test

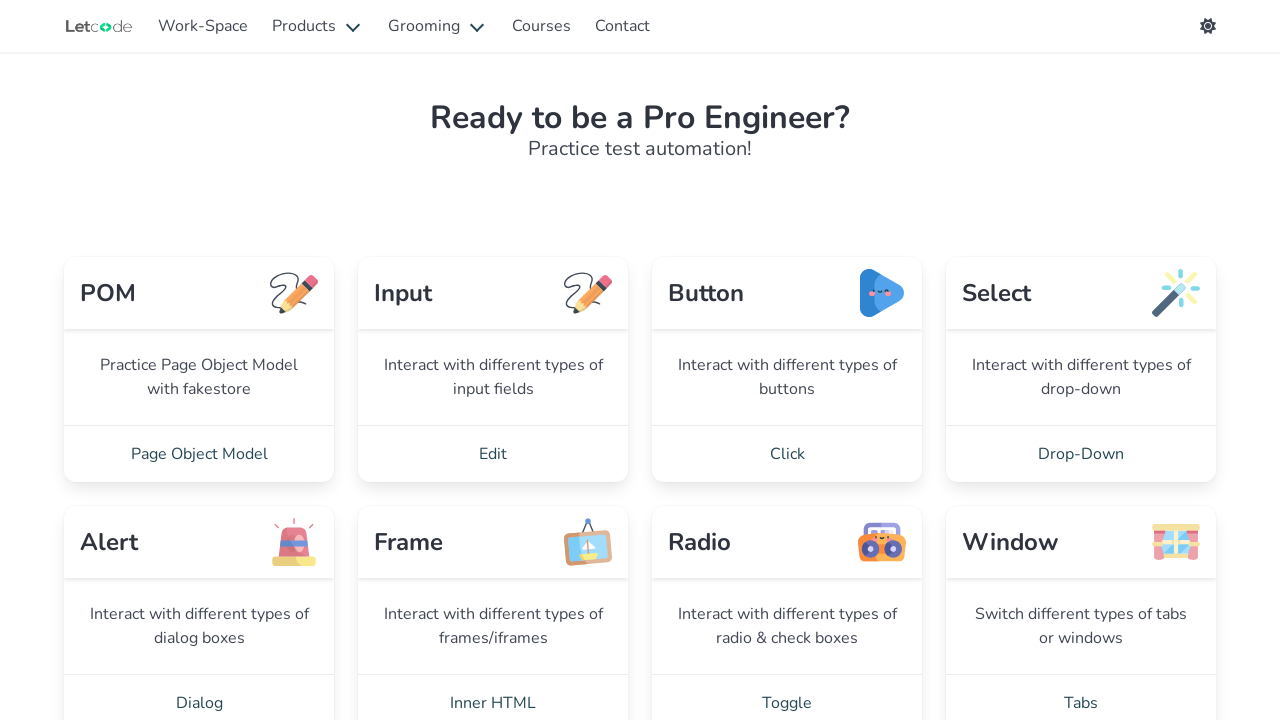

Clicked on Edit link to navigate to input form at (493, 454) on a:has-text('Edit')
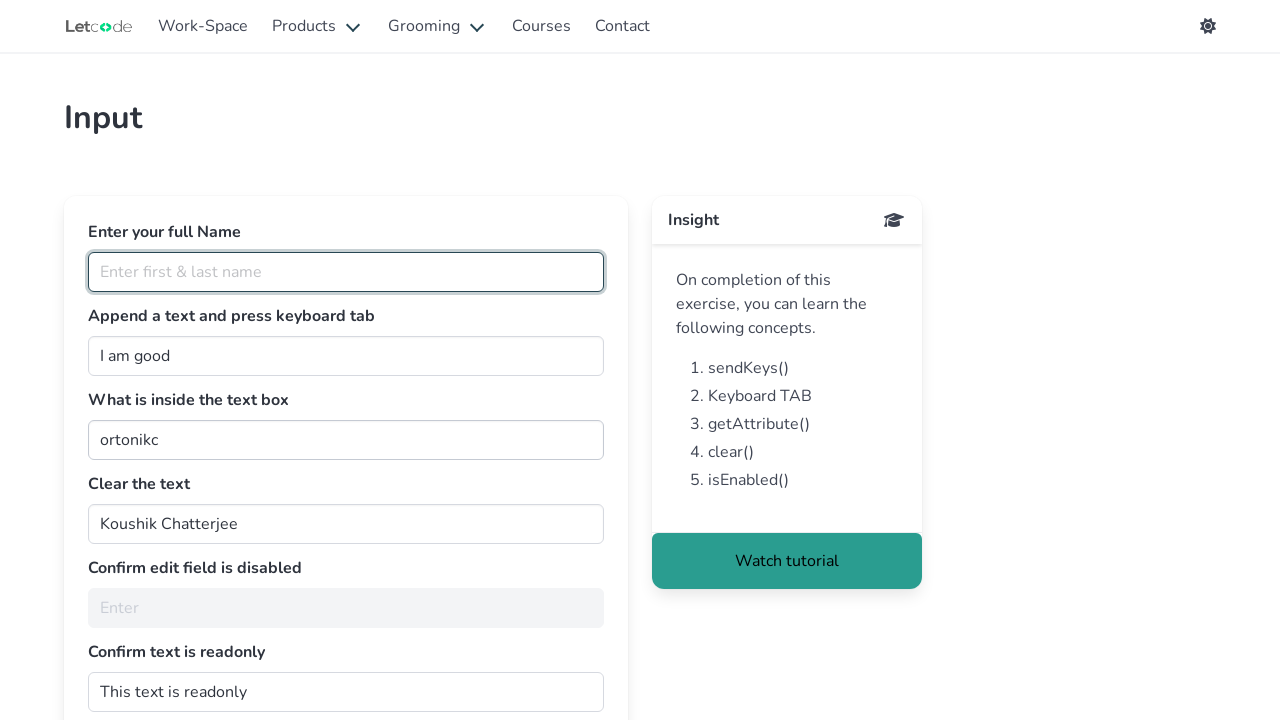

Filled full name field with 'Curran' on #fullName
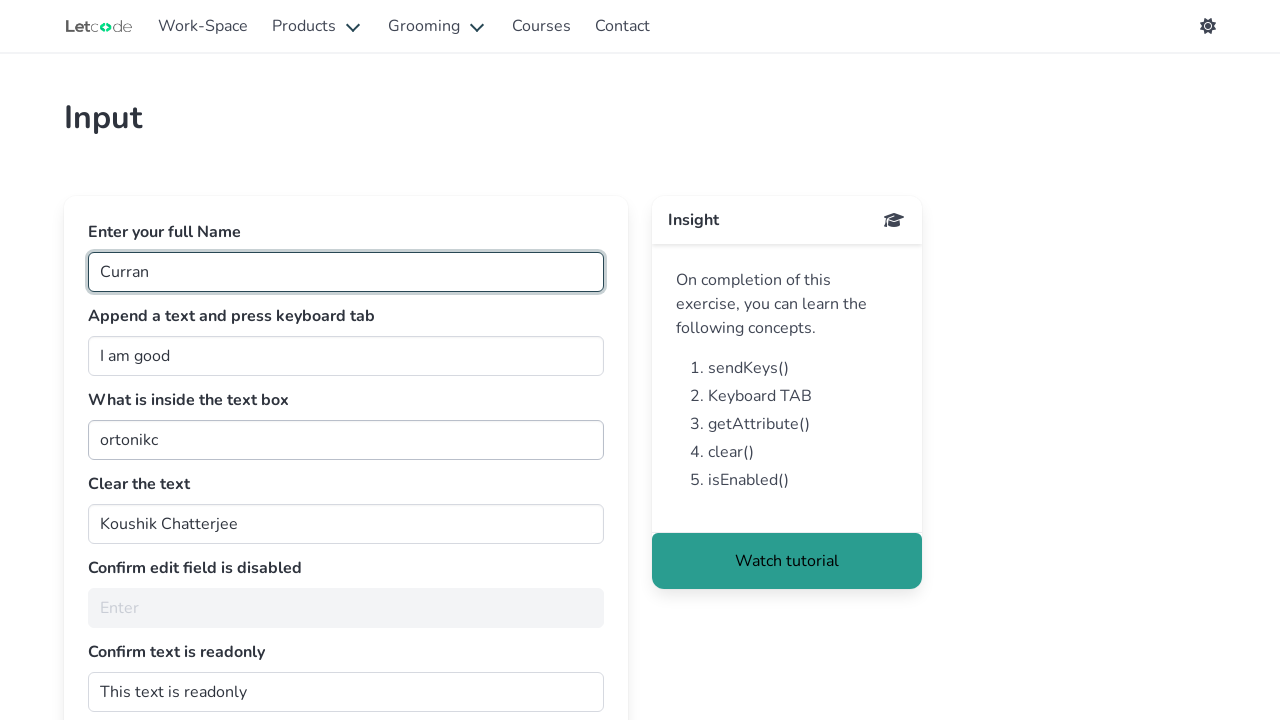

Appended ' lion' to join field on #join
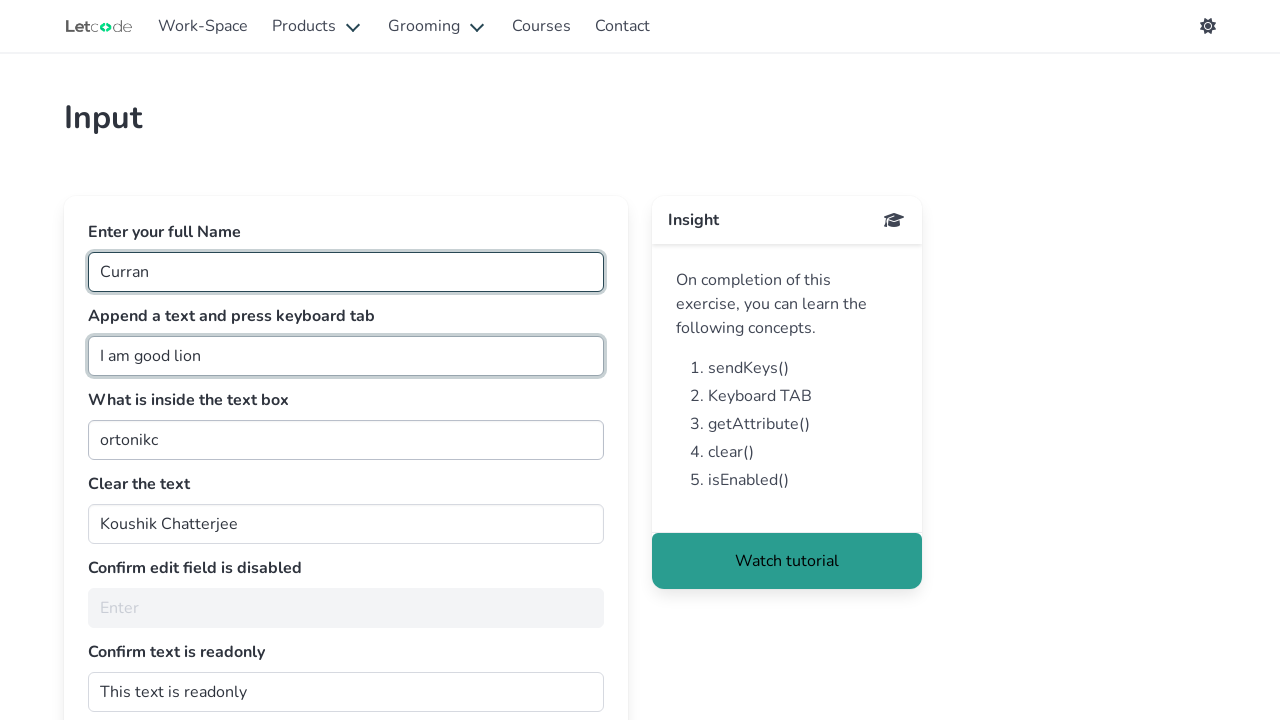

Pressed Tab key on join field on #join
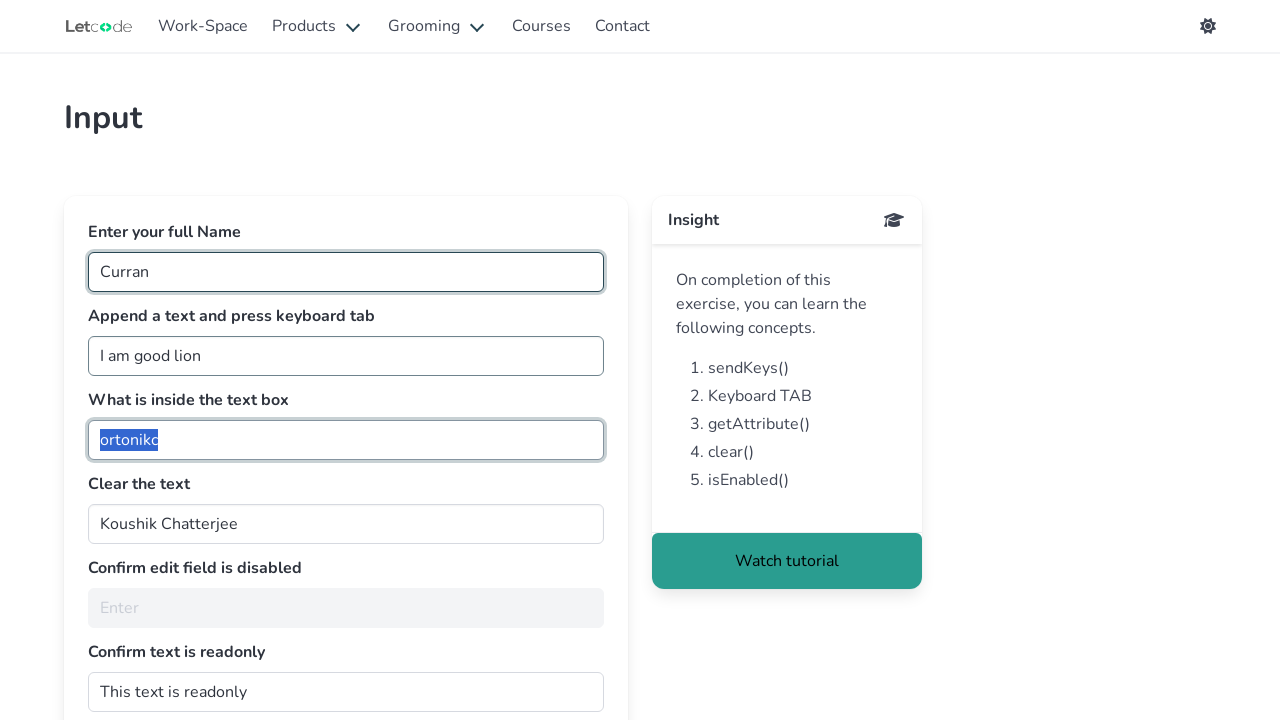

Retrieved value from getMe field: 'ortonikc'
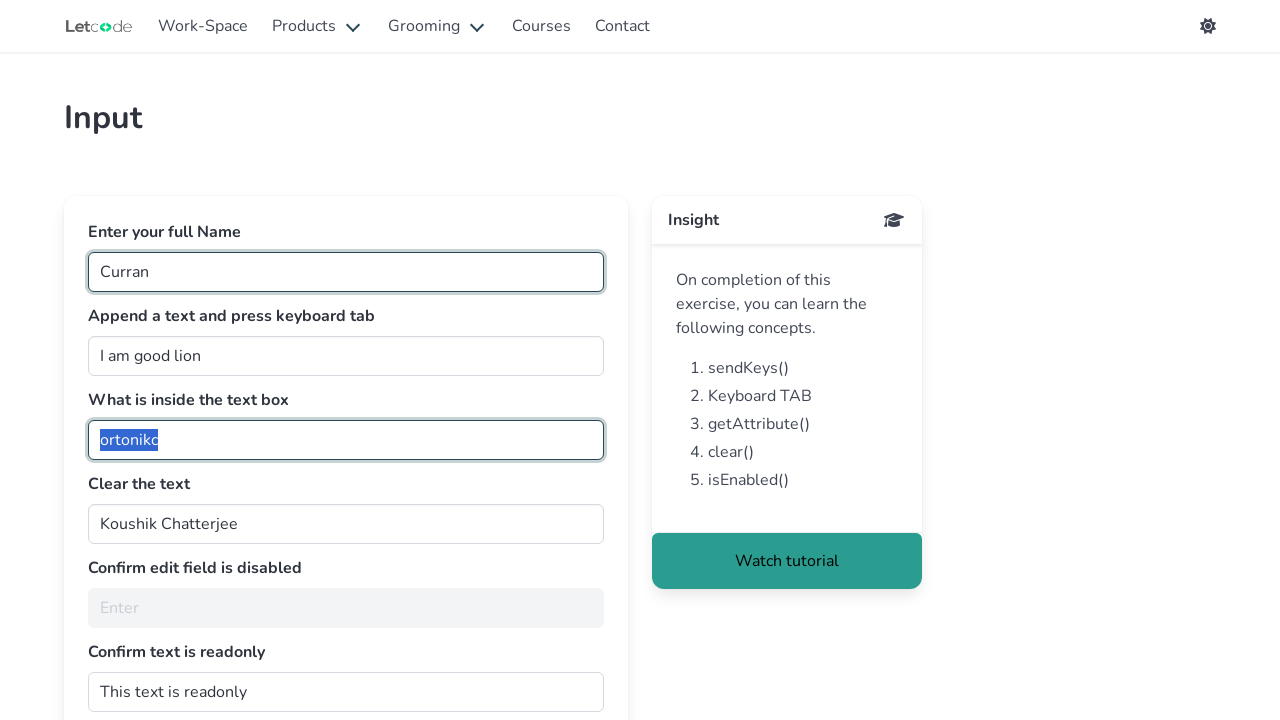

Cleared the clearMe field on #clearMe
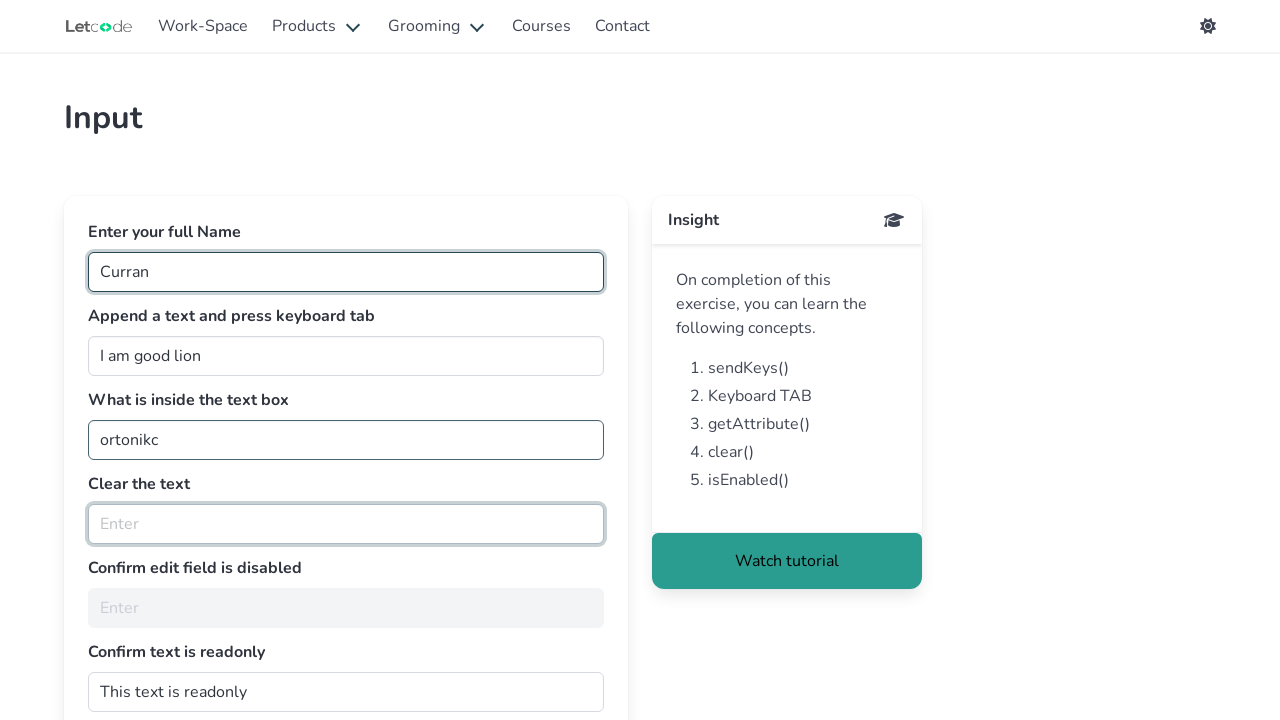

Checked if noEdit field is enabled: False
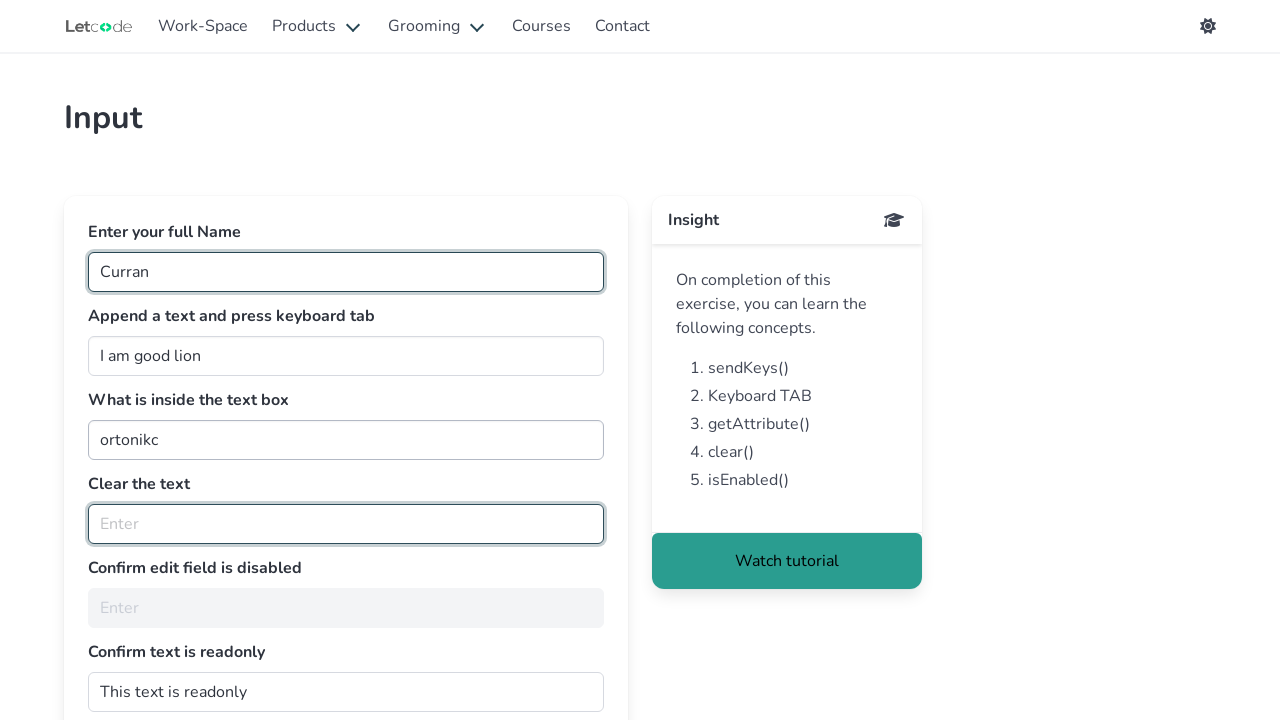

Checked if dontwrite field is enabled: True
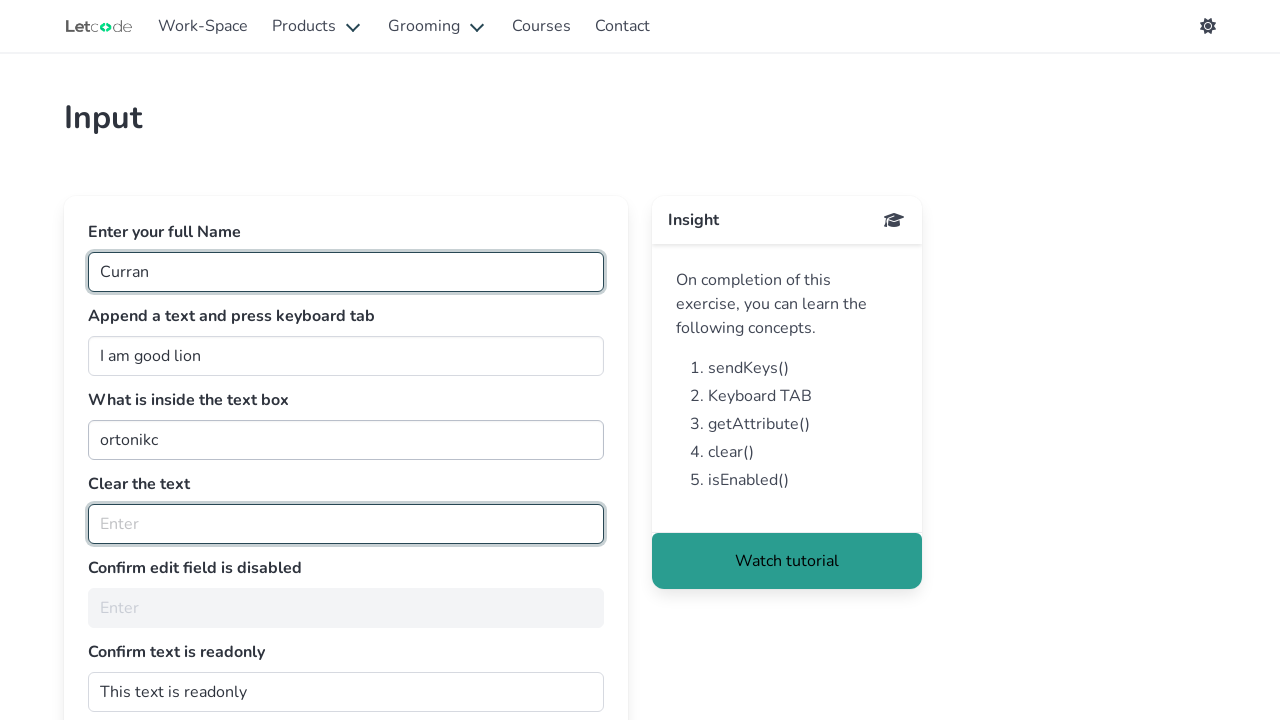

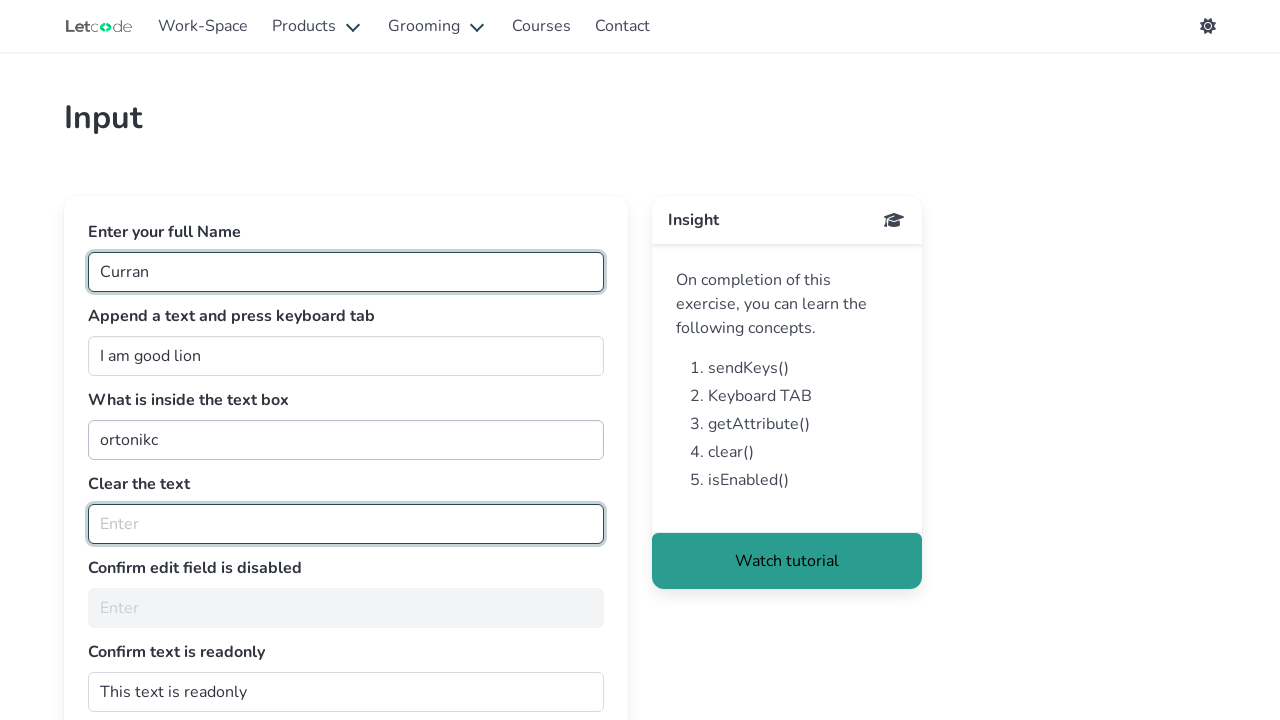